Tests toggling a single active task to completed at the All filter

Starting URL: https://todomvc4tasj.herokuapp.com/

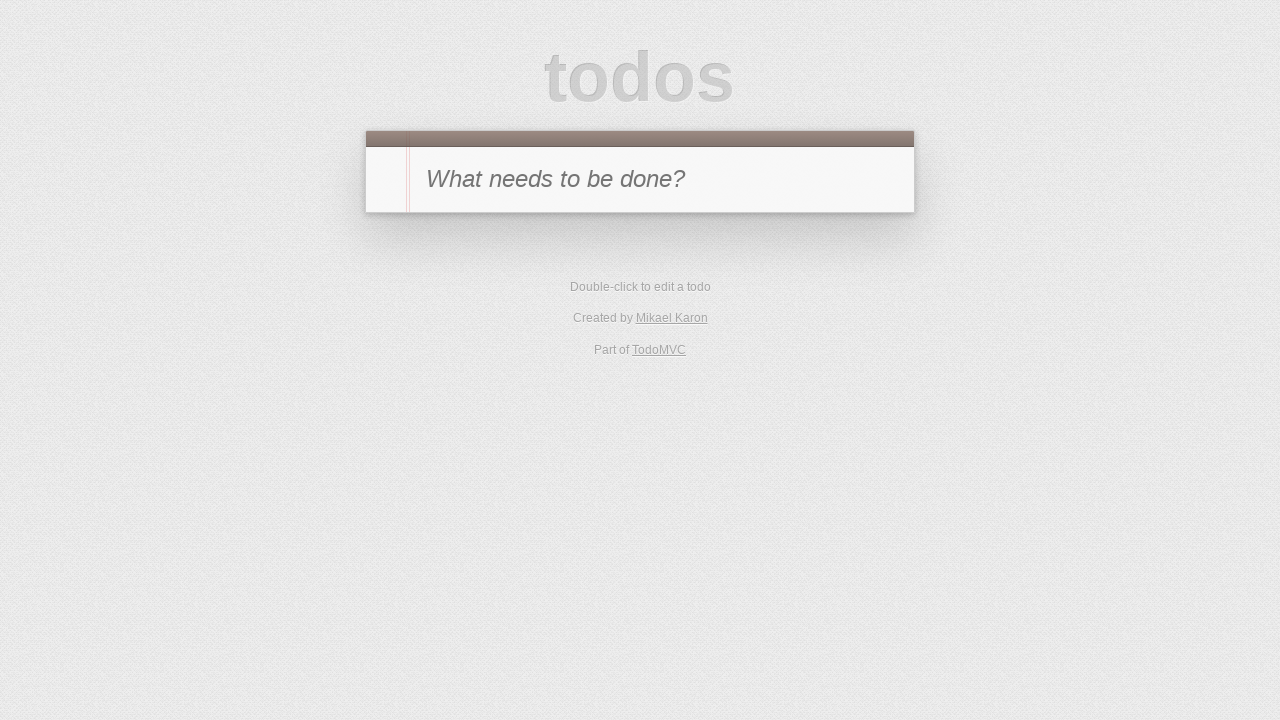

Set initial state with one active task 'a' and one completed task 'b' in localStorage
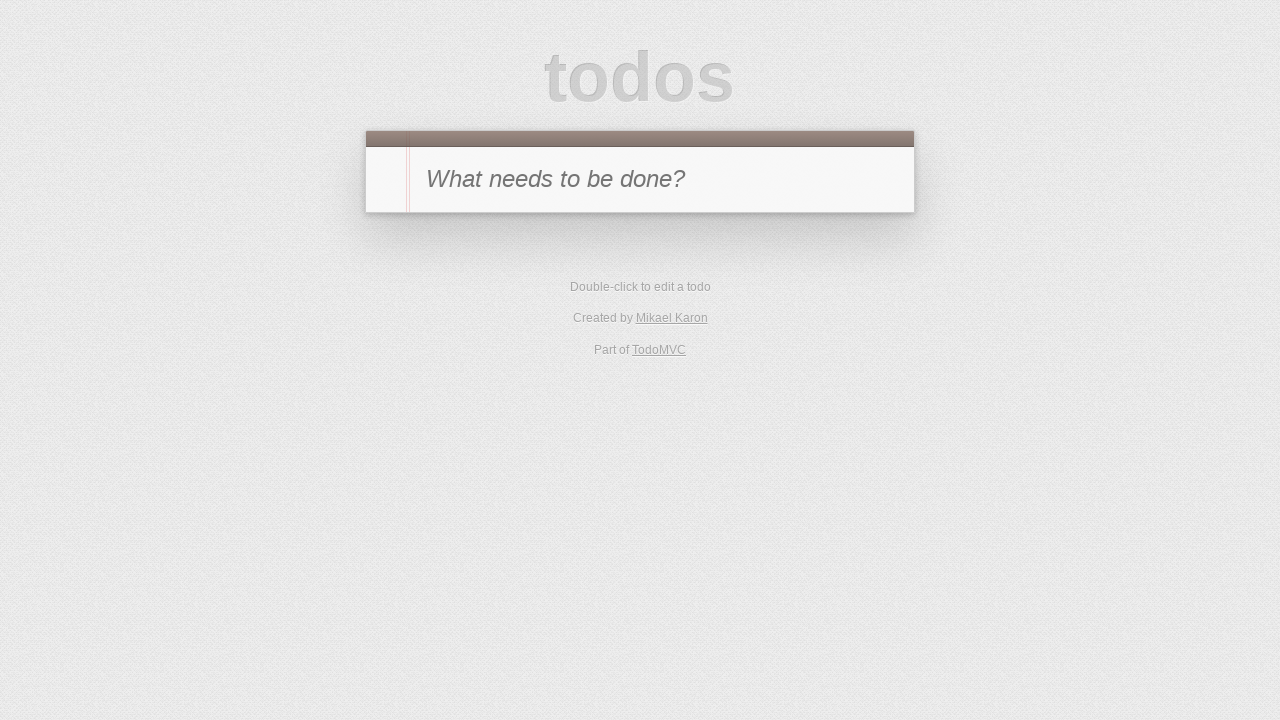

Reloaded page to load tasks from localStorage
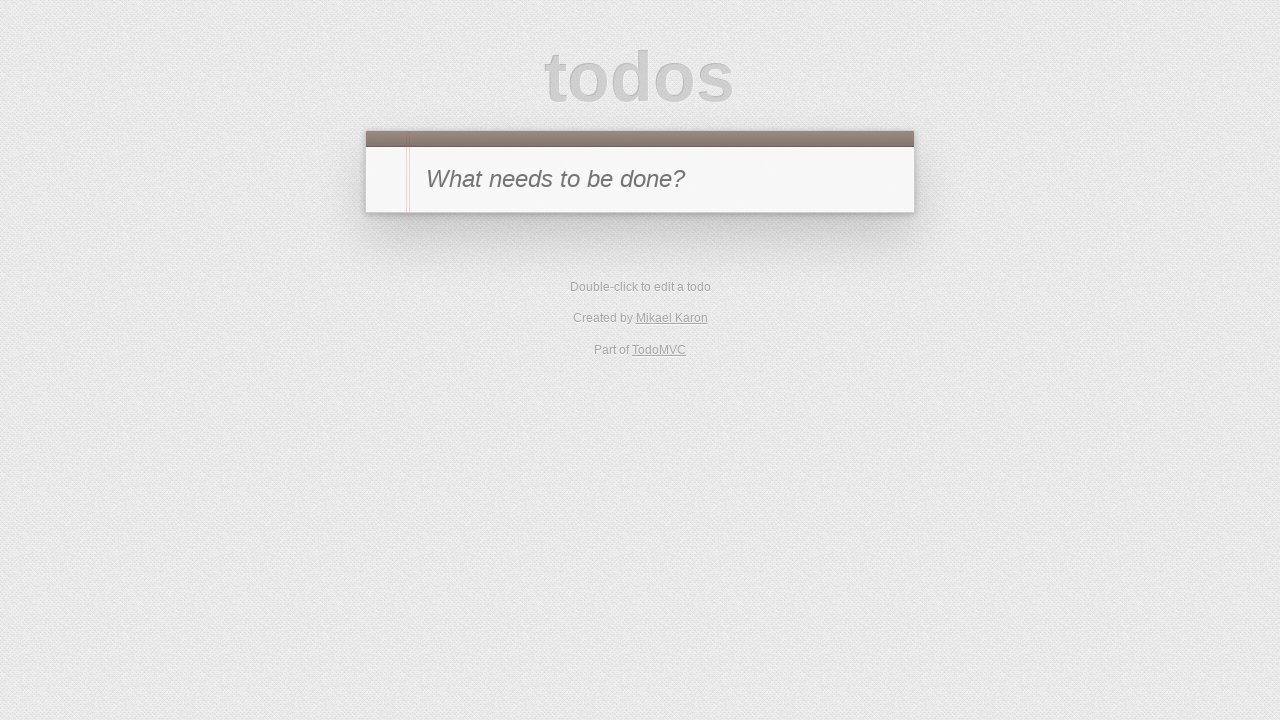

Toggled active task 'a' to completed at (386, 242) on #todo-list li:has-text('a') .toggle
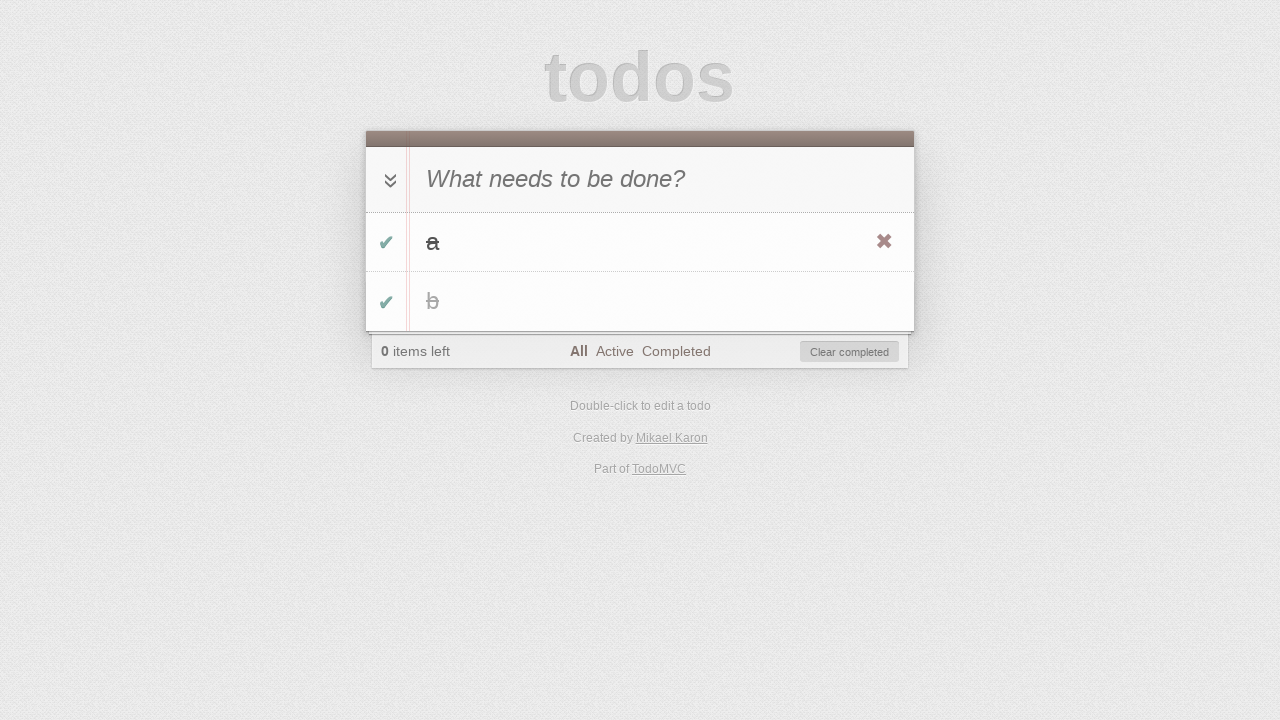

Verified that items left count is 0
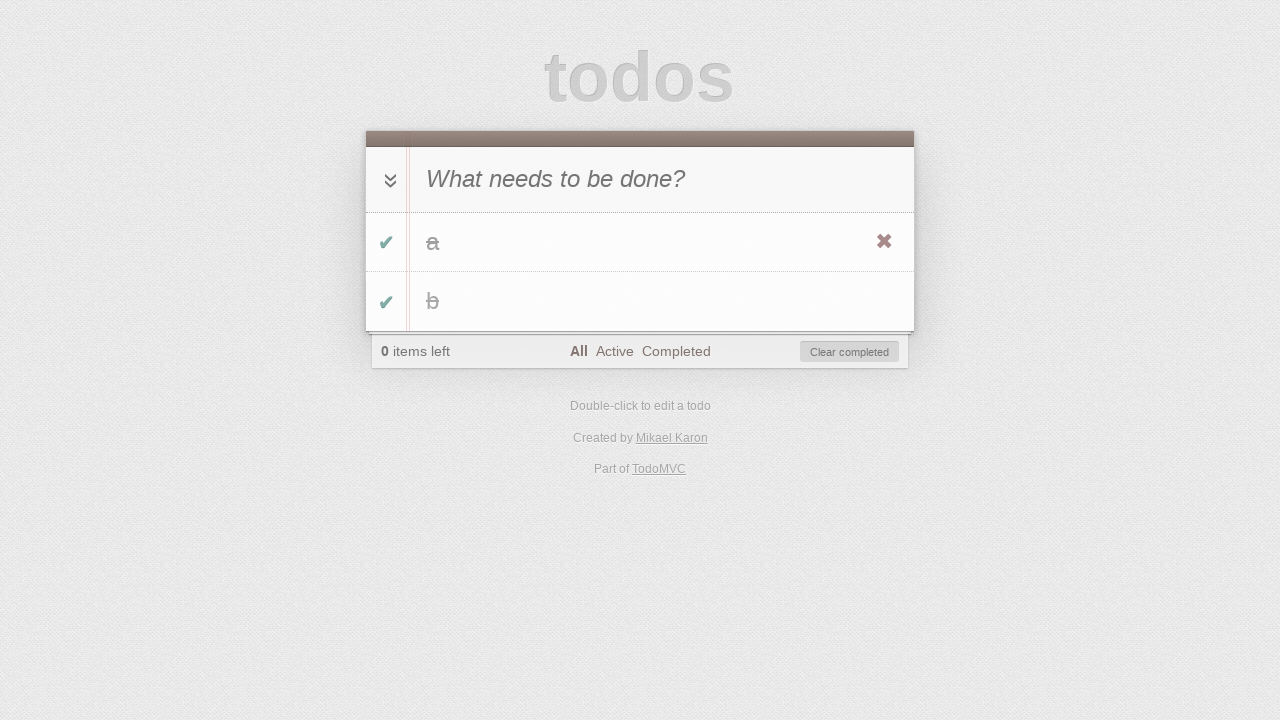

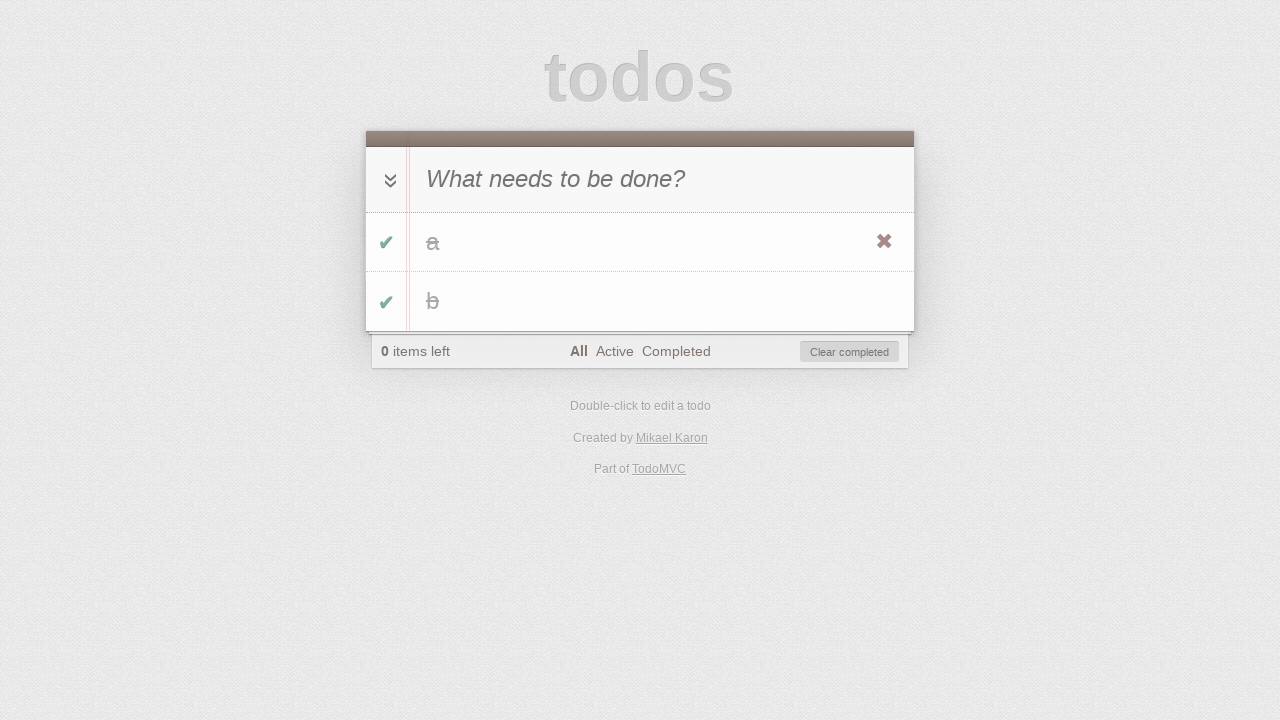